Tests various form controls including checkboxes, radio buttons, and show/hide functionality on a practice automation page

Starting URL: https://rahulshettyacademy.com/AutomationPractice/

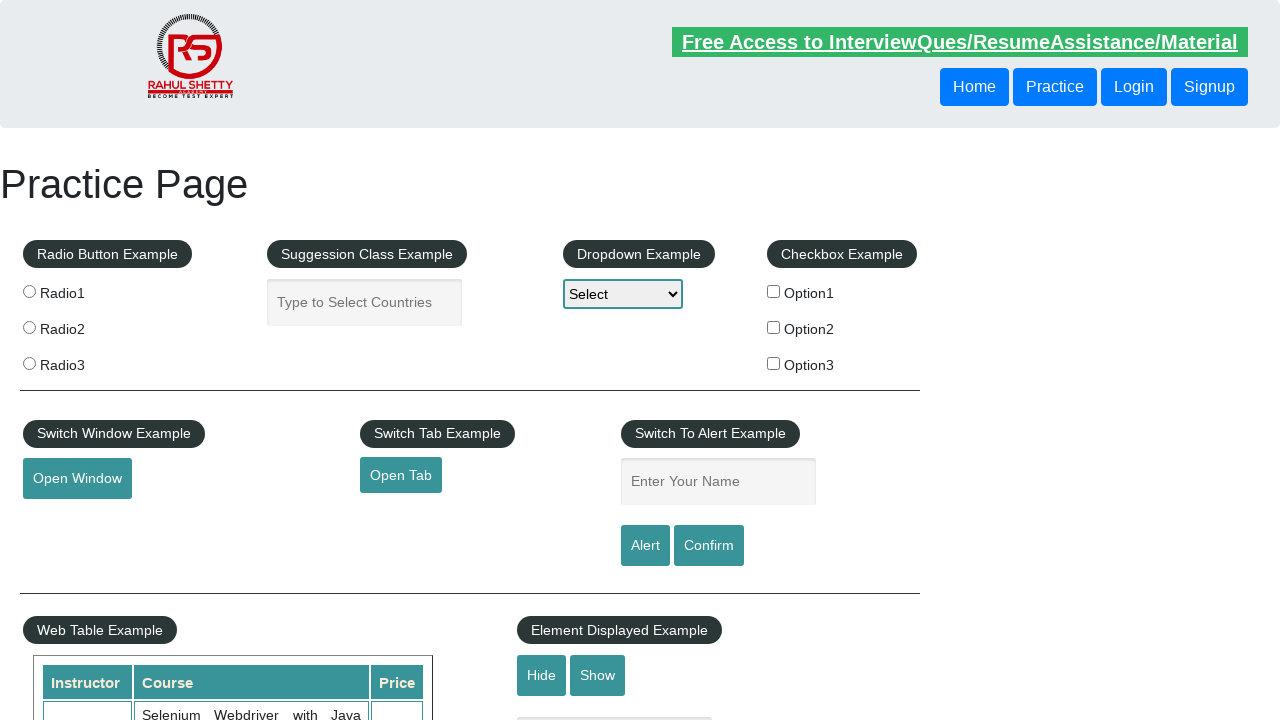

Clicked checkbox with value 'option2' at (774, 327) on xpath=//input[@type='checkbox'] >> nth=1
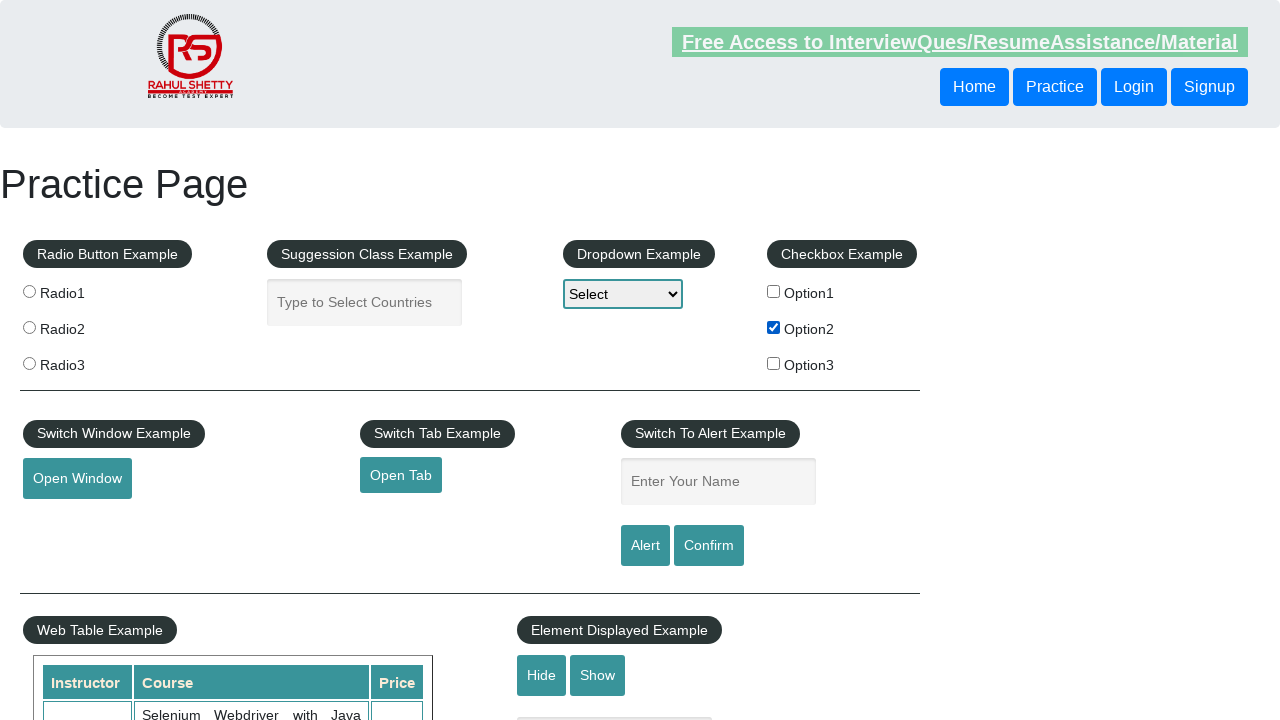

Clicked the third radio button at (29, 363) on .radioButton >> nth=2
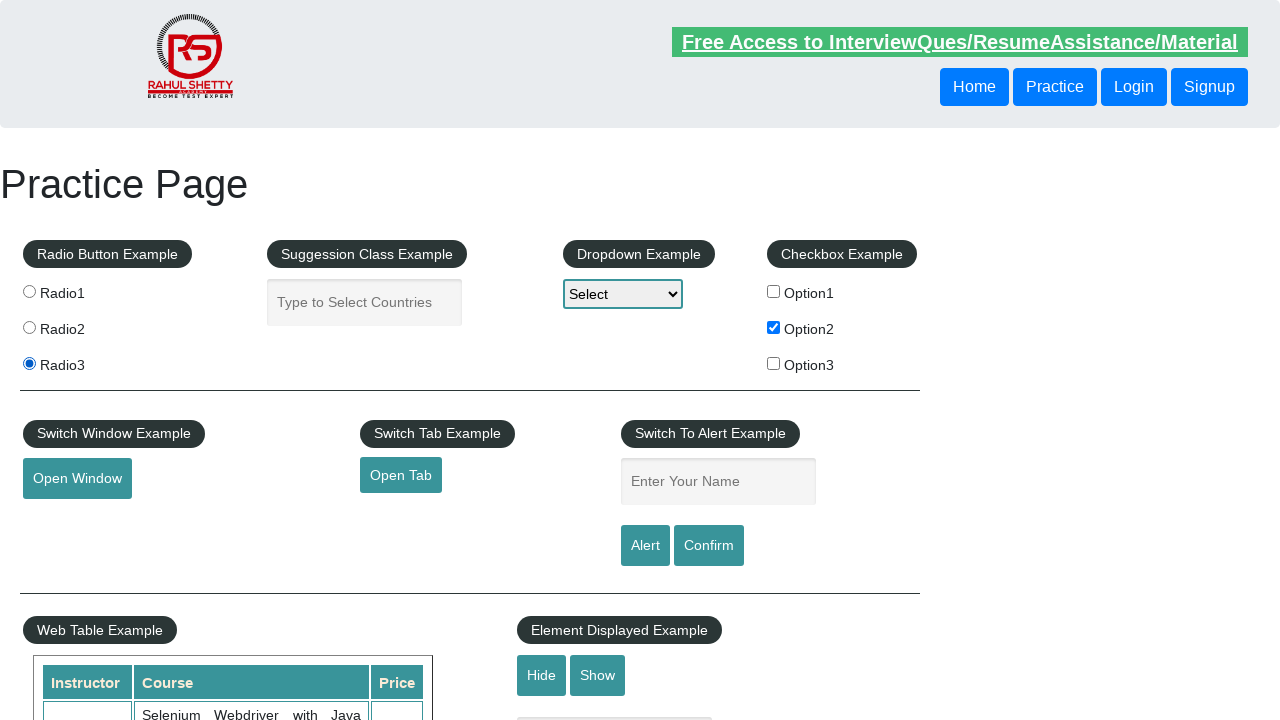

Verified that text field is visible
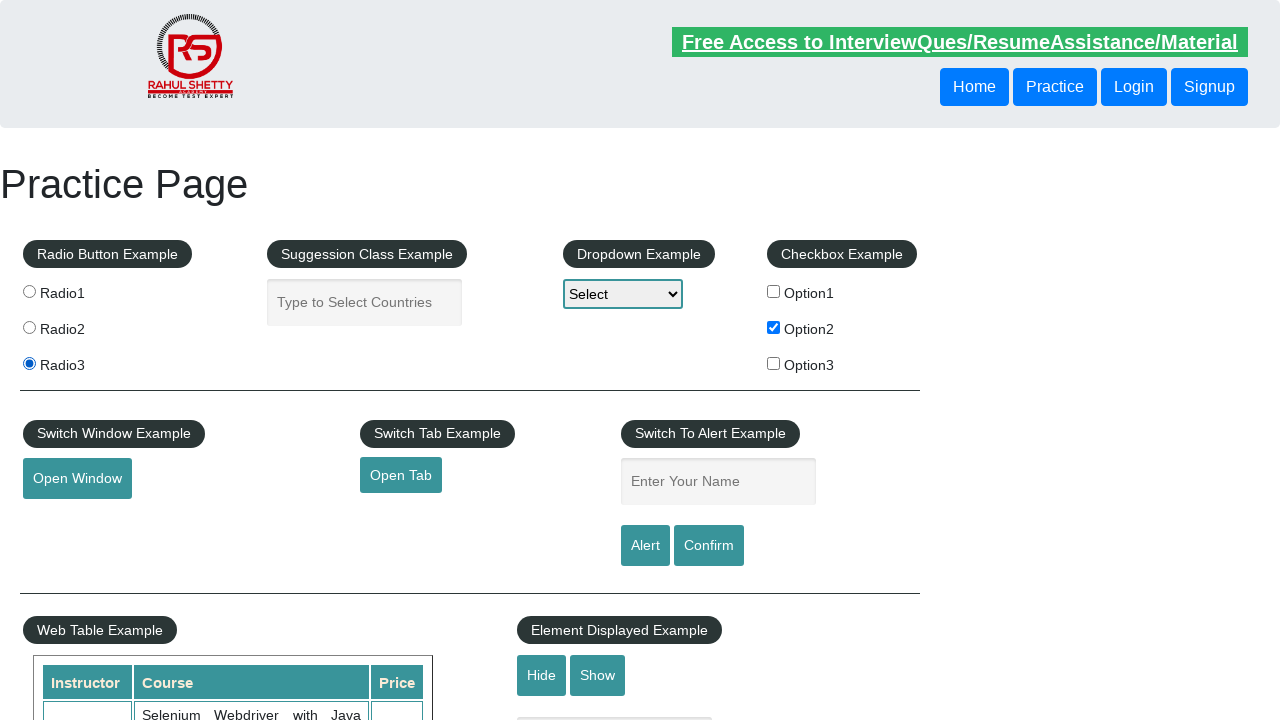

Clicked hide button to hide the text field at (542, 675) on #hide-textbox
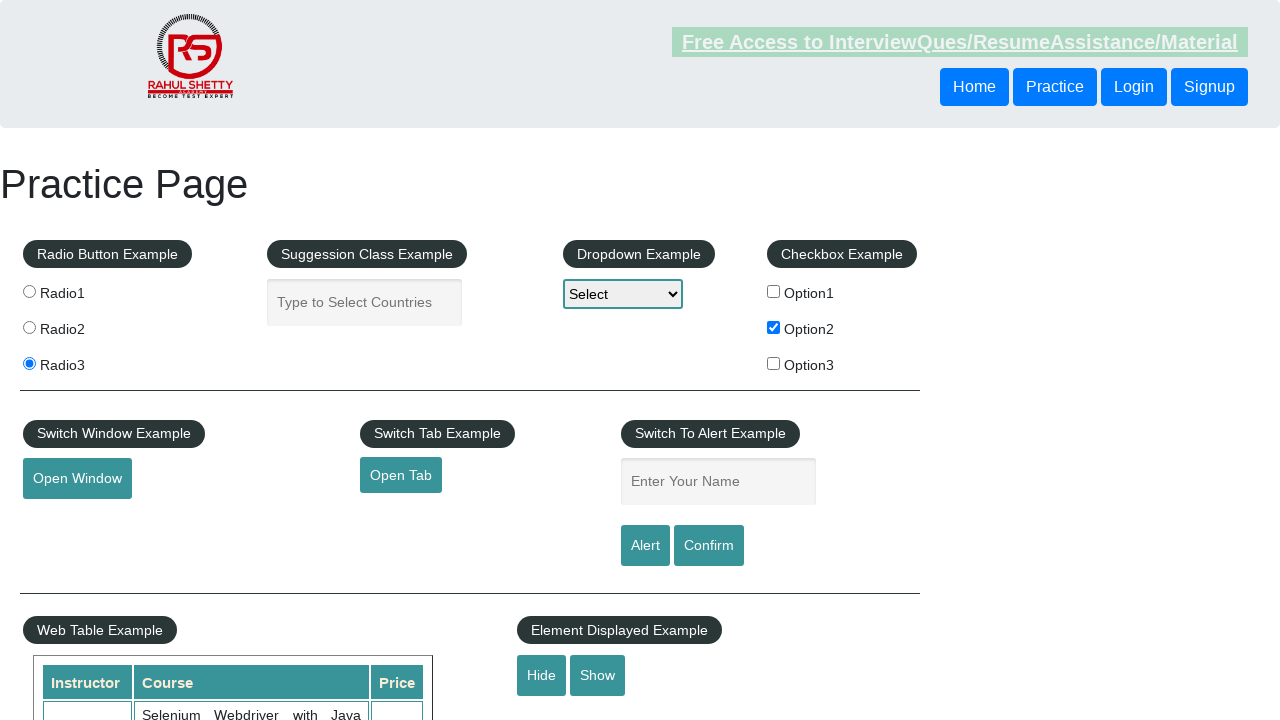

Verified that text field is now hidden
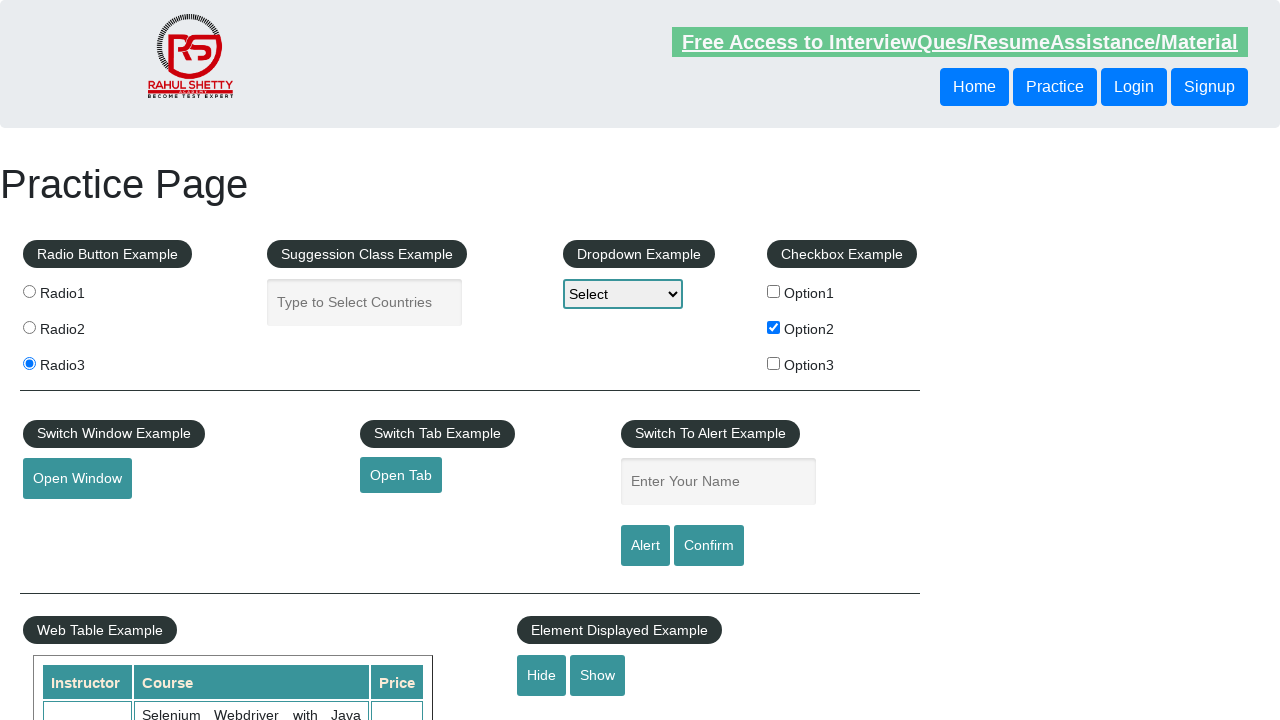

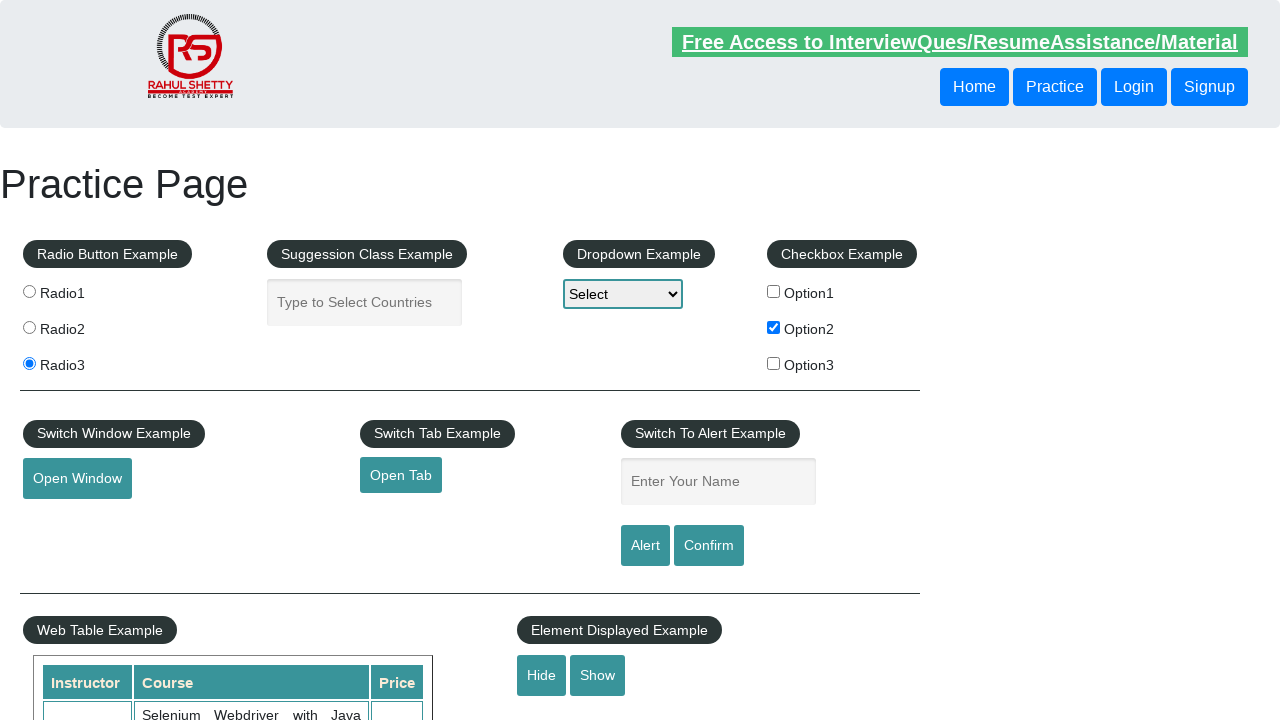